Tests login form validation by clicking the login button without providing any credentials and verifying an error message appears

Starting URL: https://demo.applitools.com/hackathon.html

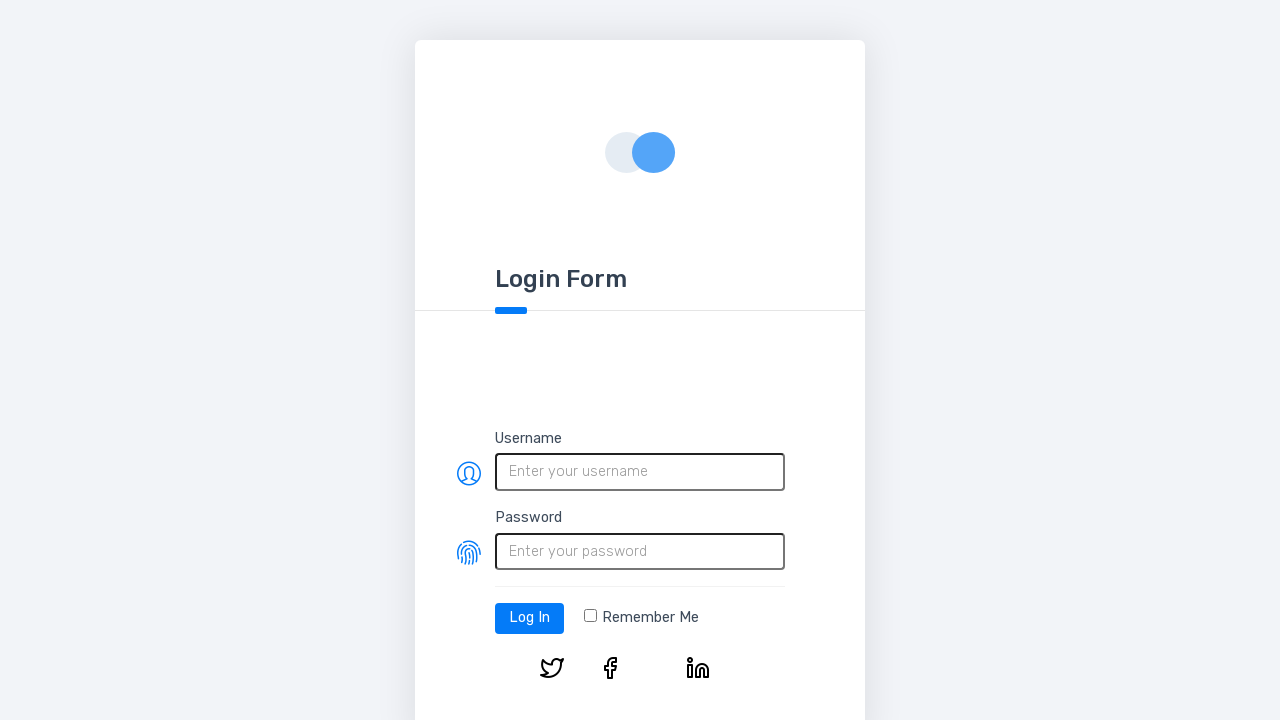

Navigated to login page at https://demo.applitools.com/hackathon.html
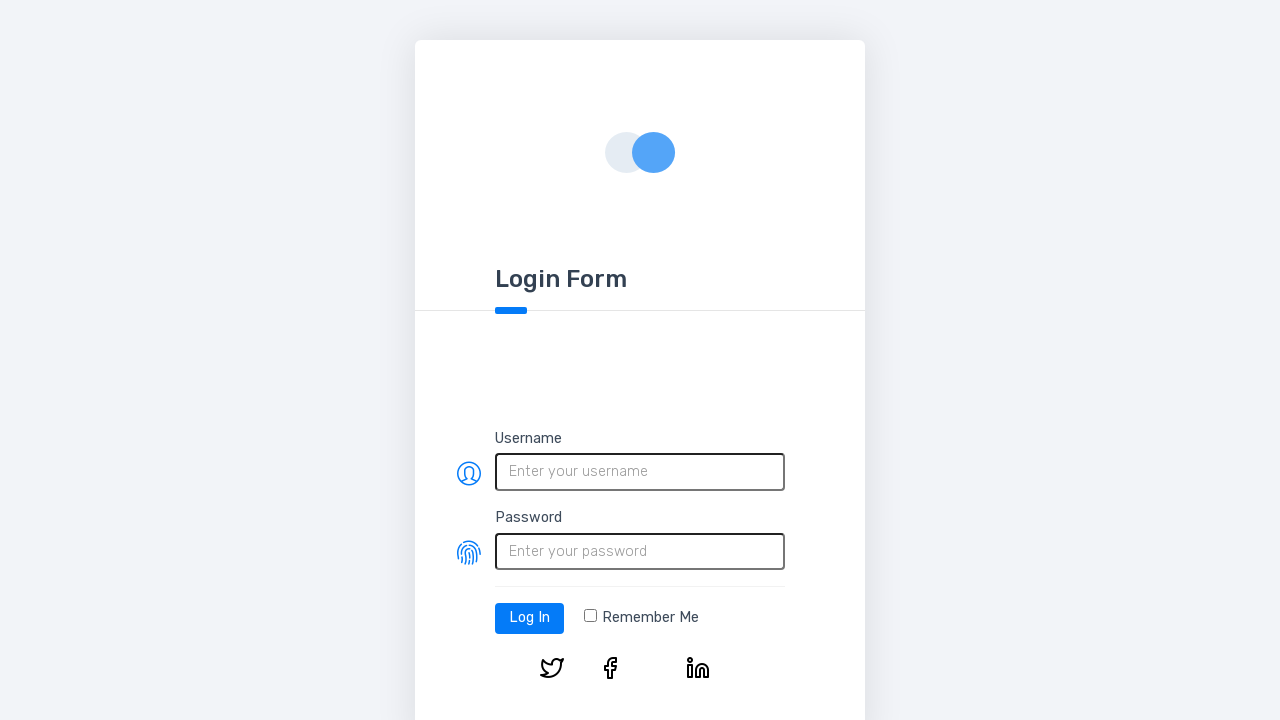

Clicked login button without providing credentials at (530, 618) on #log-in
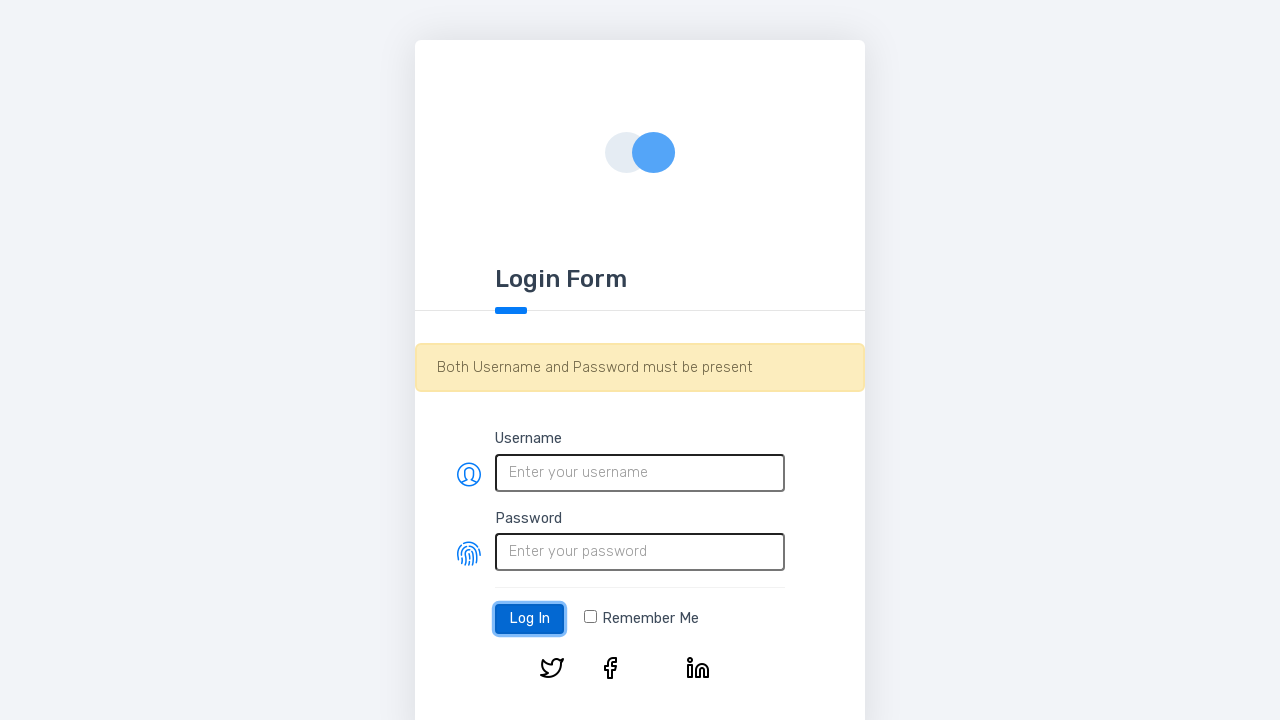

Error message appeared confirming form validation
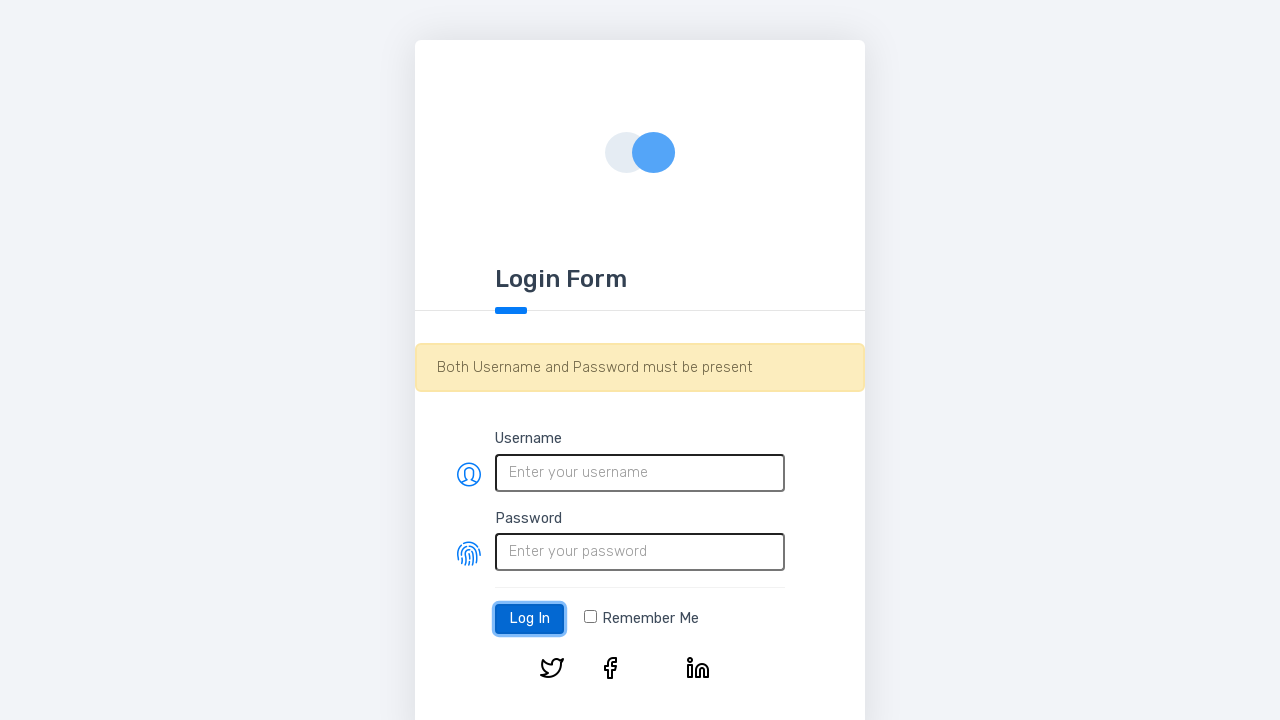

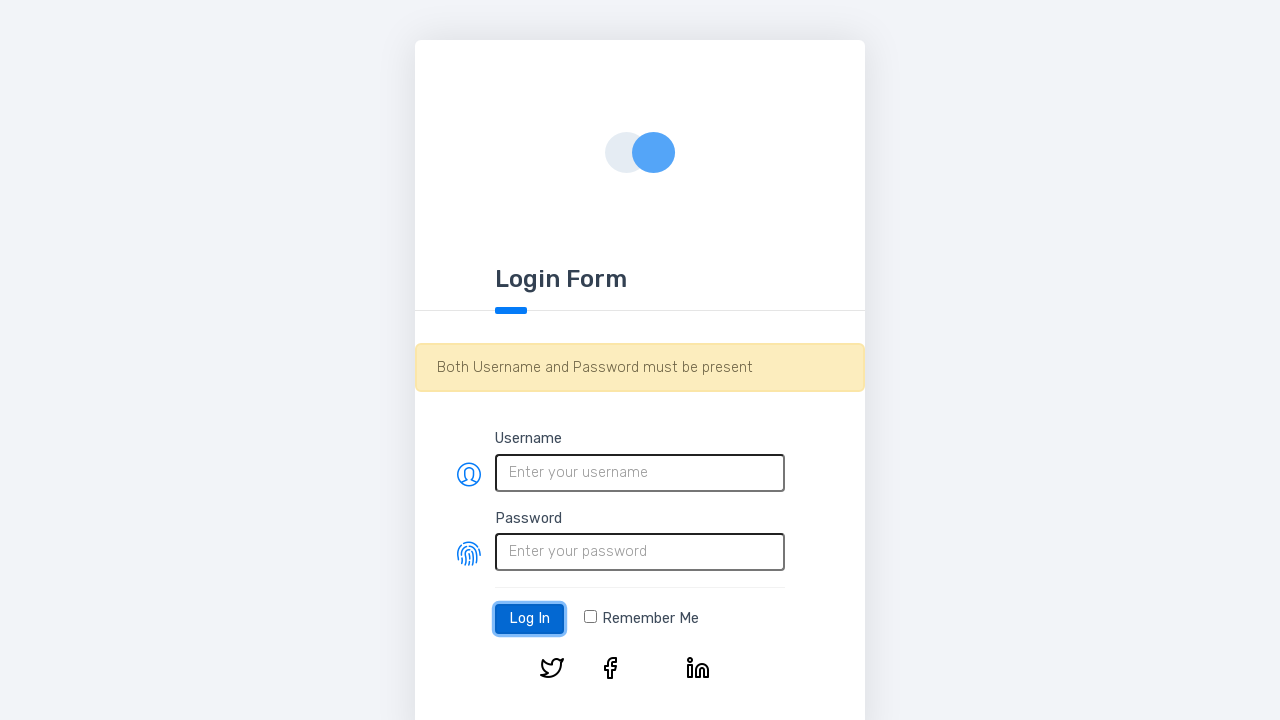